Tests child name field validation with invalid characters and verifies error message

Starting URL: https://www.mobicip.com/support

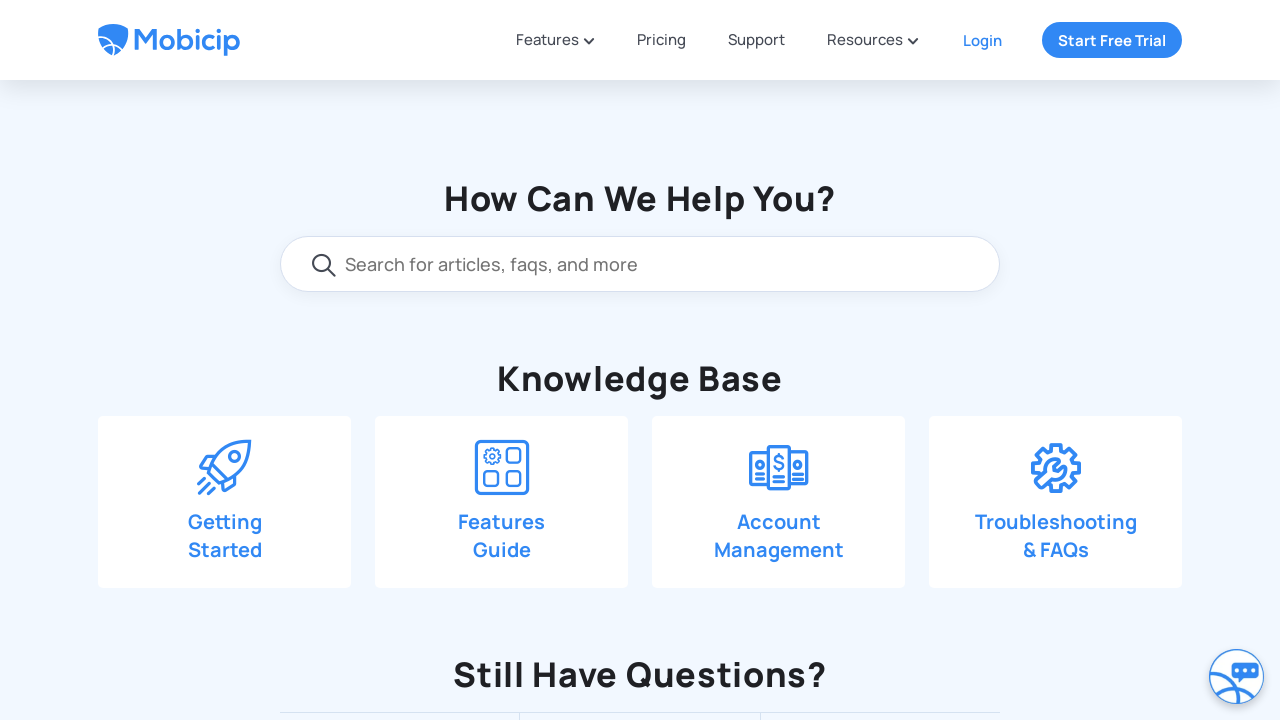

Scrolled down 550 pixels to view contact form
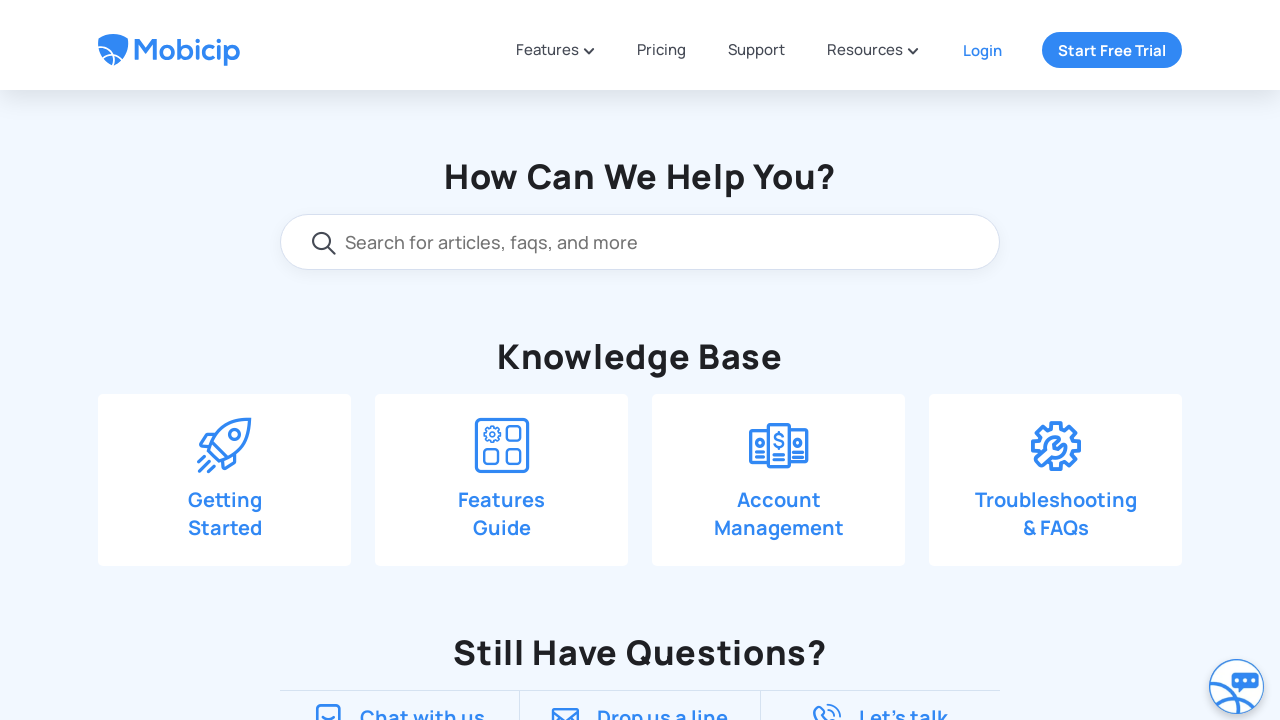

Clicked 'Drop us a line' button to open contact form at (663, 190) on xpath=//span[text()='Drop us a line']
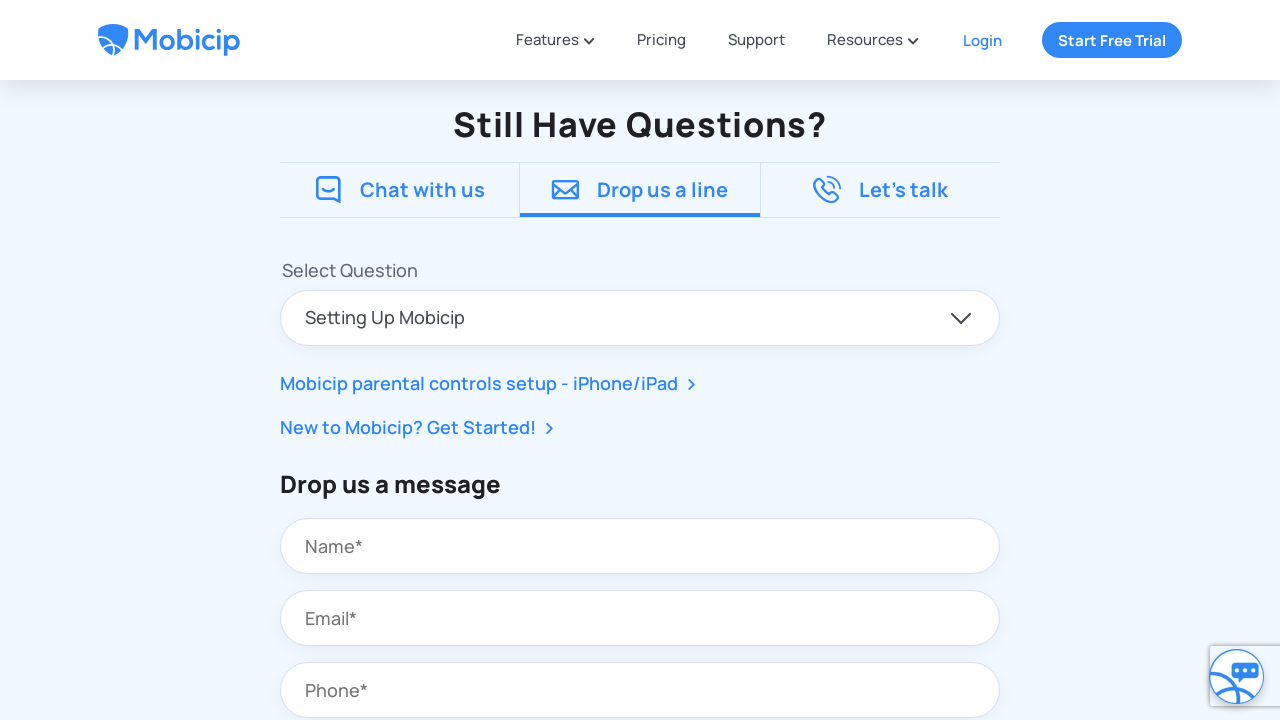

Cleared child name input field on input#contact_child_name
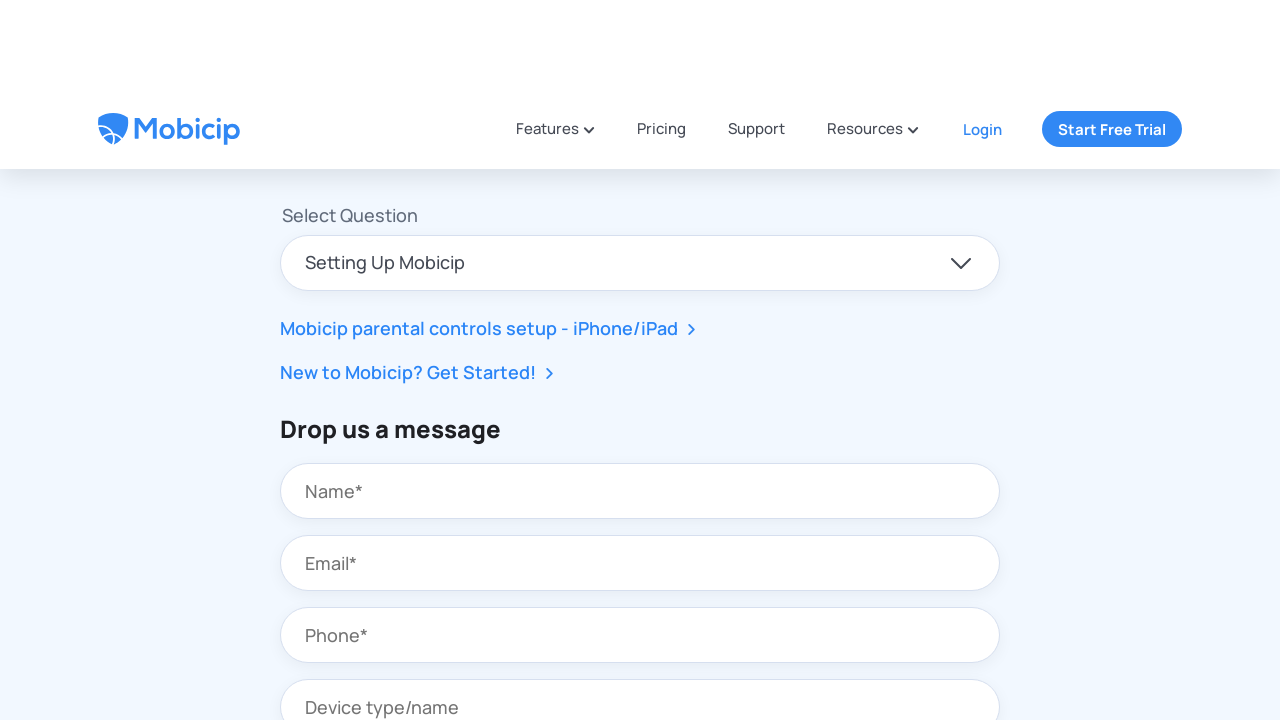

Filled child name field with invalid characters 'Marc!@#' on input#contact_child_name
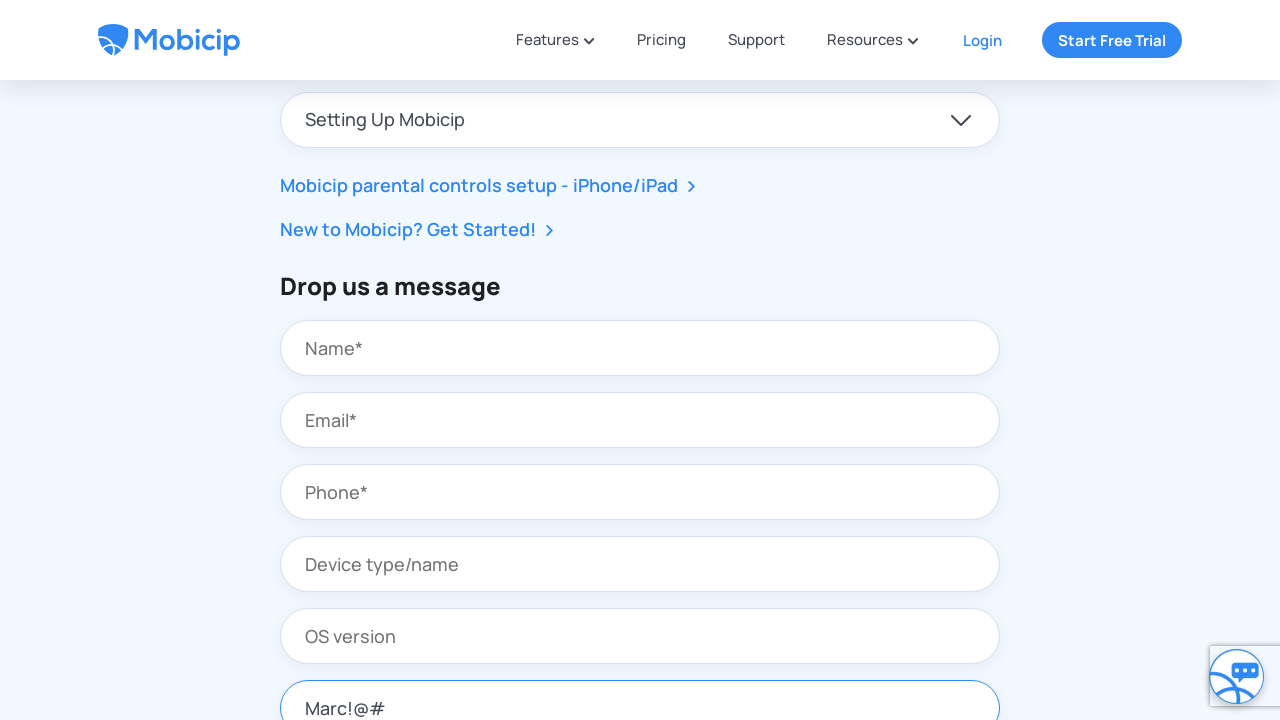

Scrolled down 200 pixels before submitting form
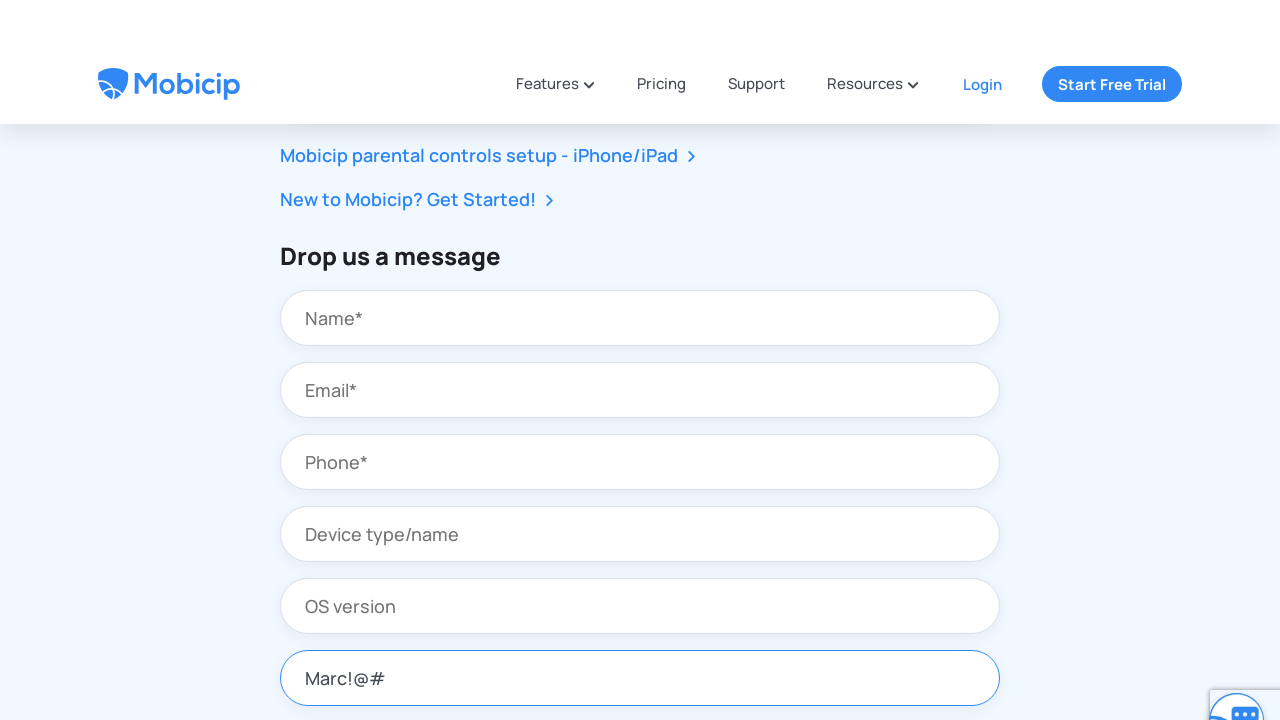

Clicked Submit button to submit form with invalid child name at (766, 405) on xpath=//button[text()='Submit']
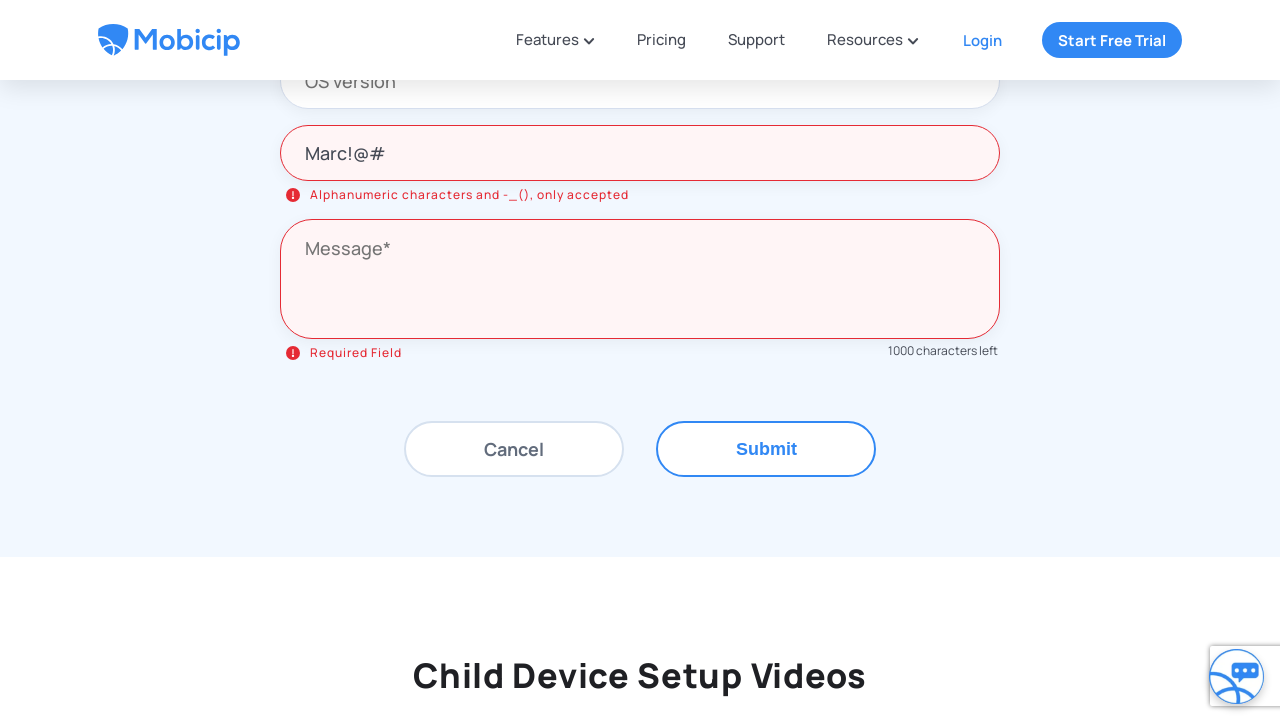

Scrolled back up 200 pixels
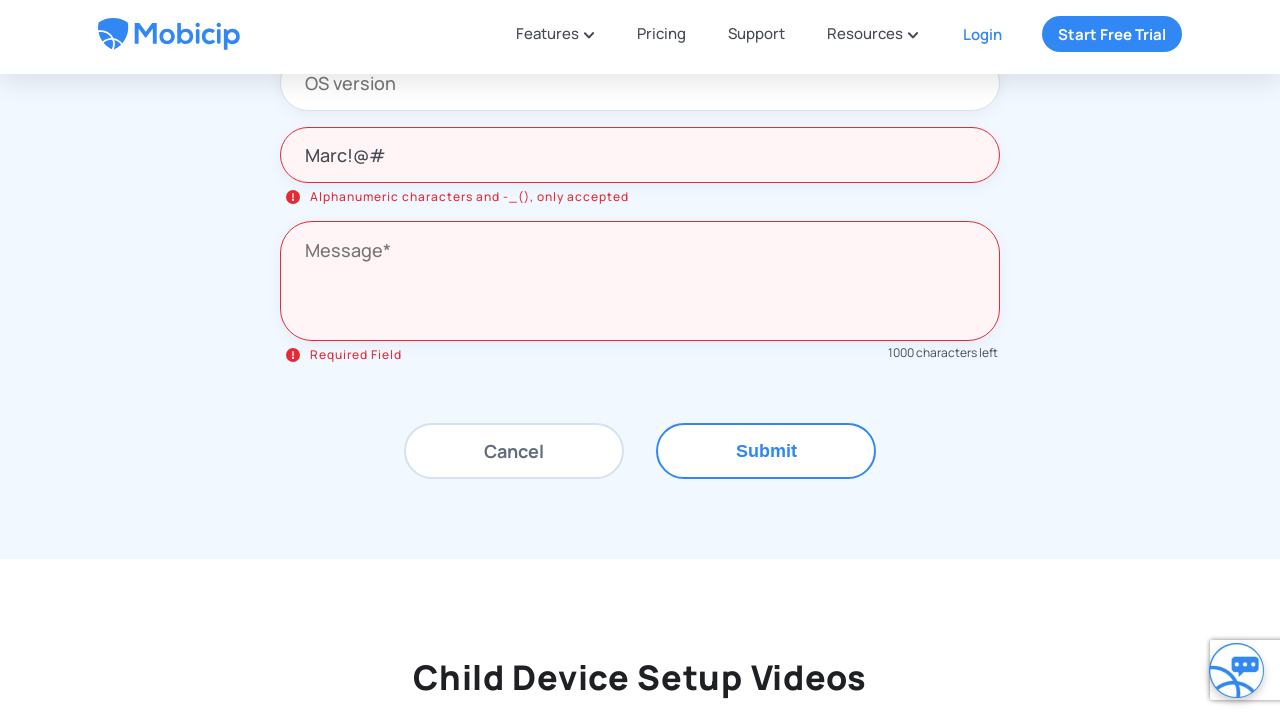

Verified error message appeared: 'Alphanumeric characters and -_(), only accepted'
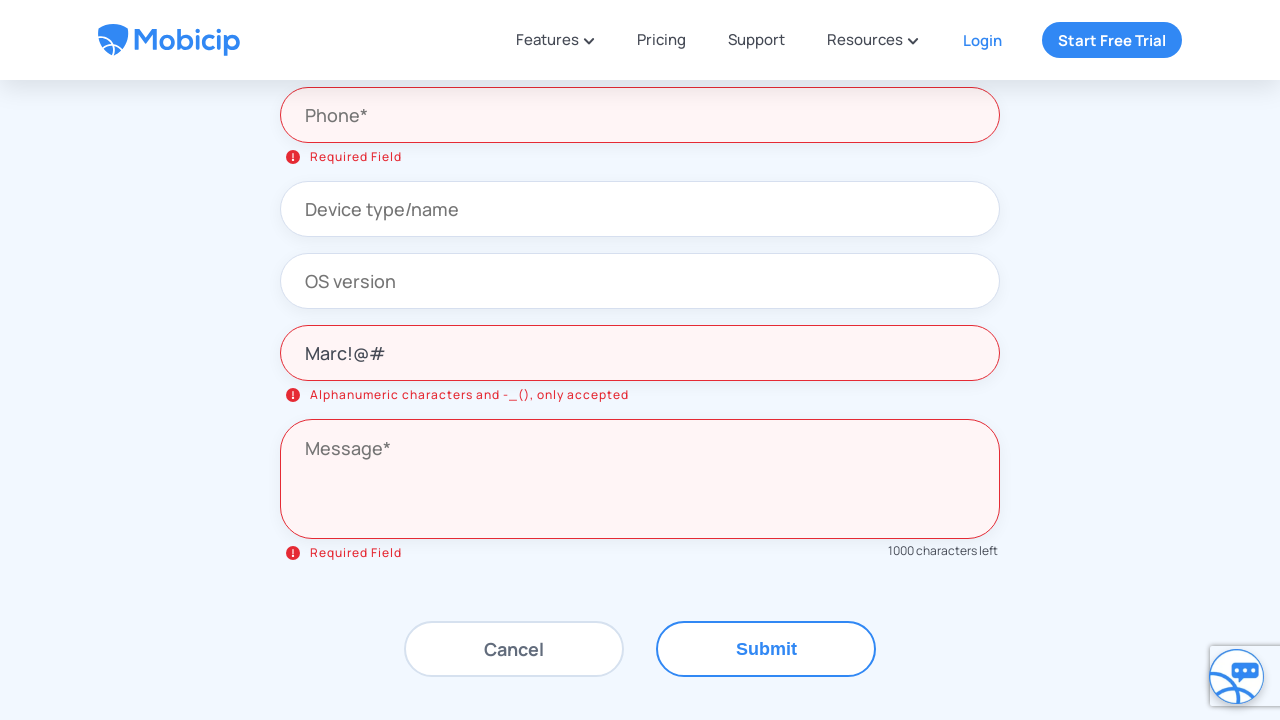

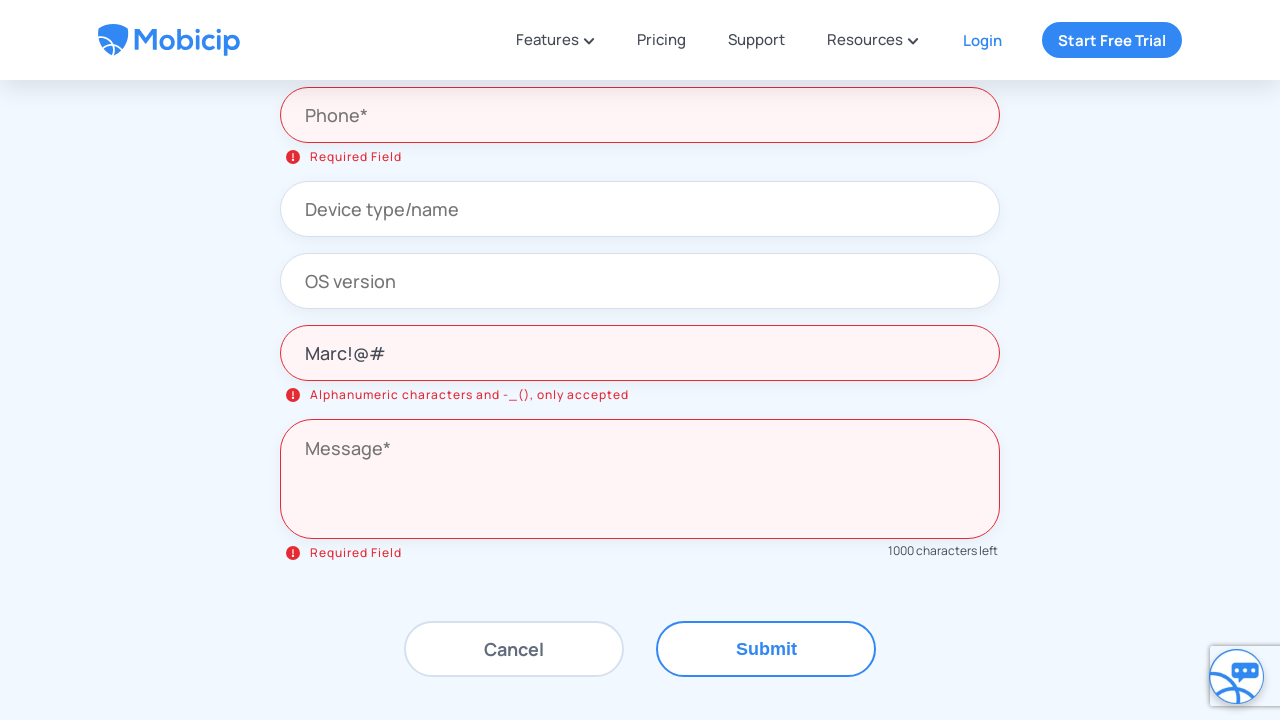